Tests form filling functionality by clicking a dynamically calculated link text, then filling out a form with personal information (first name, last name, city, country) and submitting it.

Starting URL: http://suninjuly.github.io/find_link_text

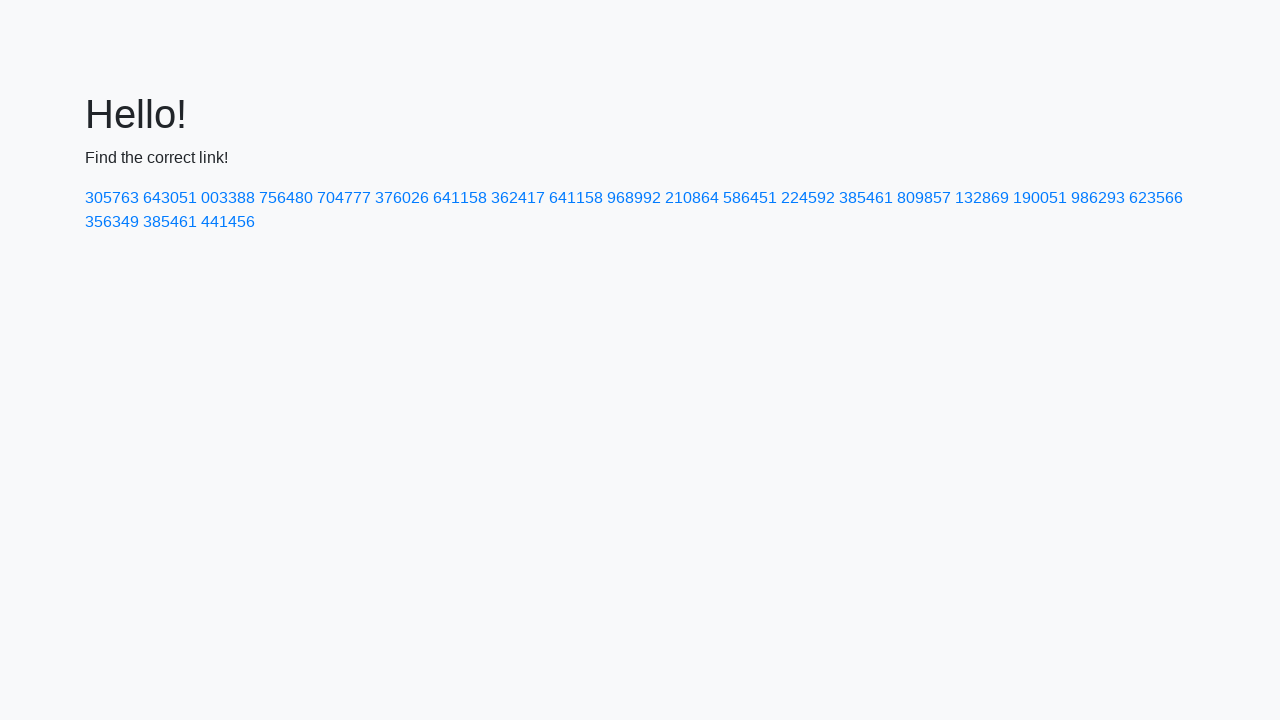

Clicked dynamically calculated link with text '224592' at (808, 198) on text=224592
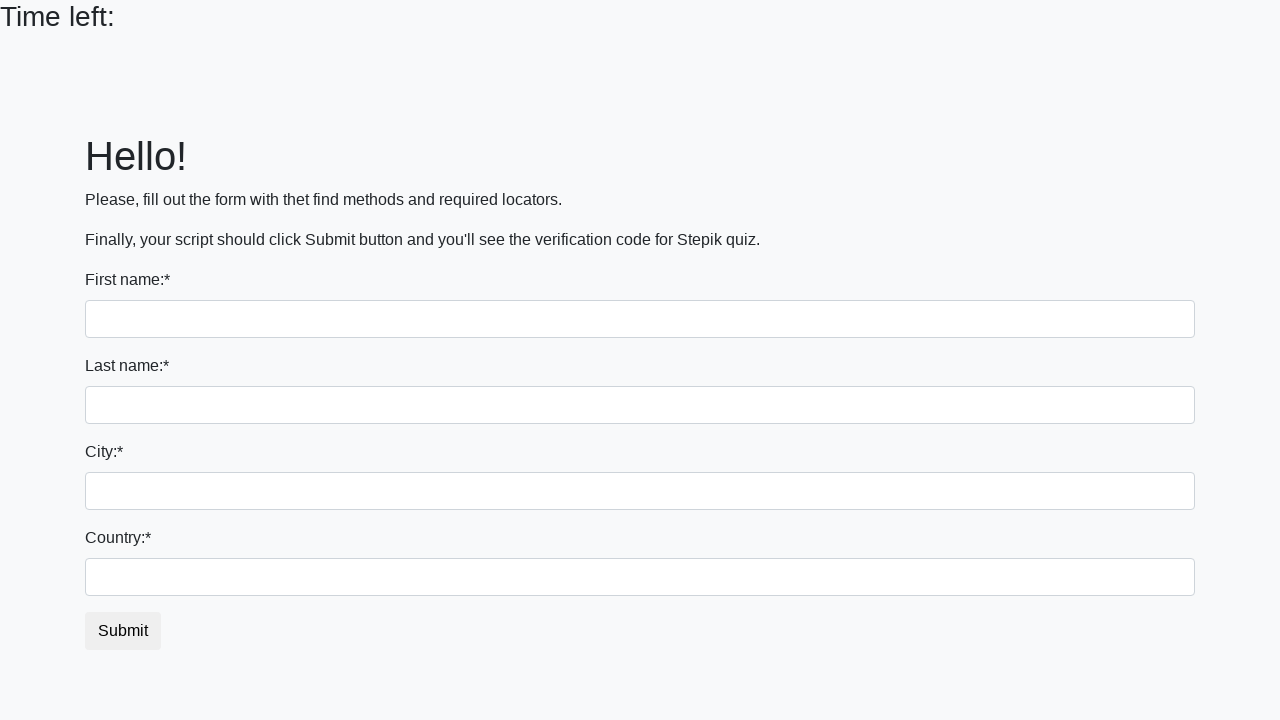

Filled first name field with 'Ivan' on input
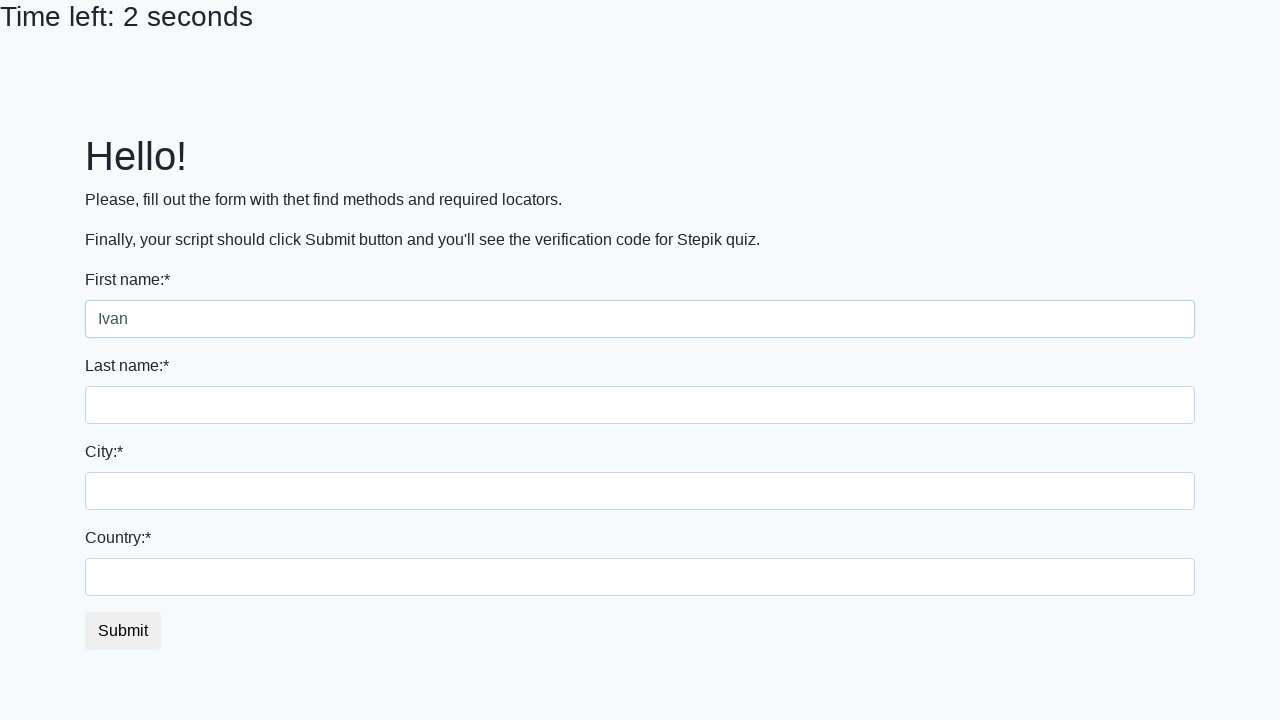

Filled last name field with 'Petrov' on input[name='last_name']
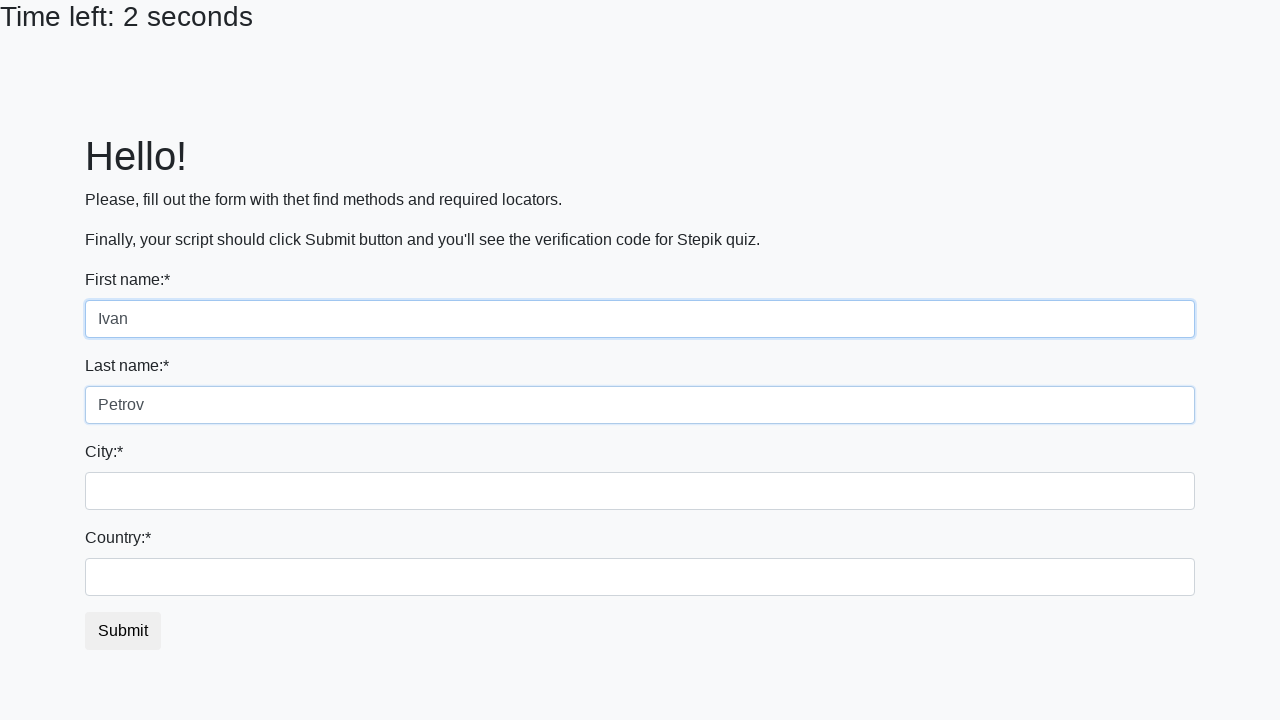

Filled city field with 'Smolensk' on .city
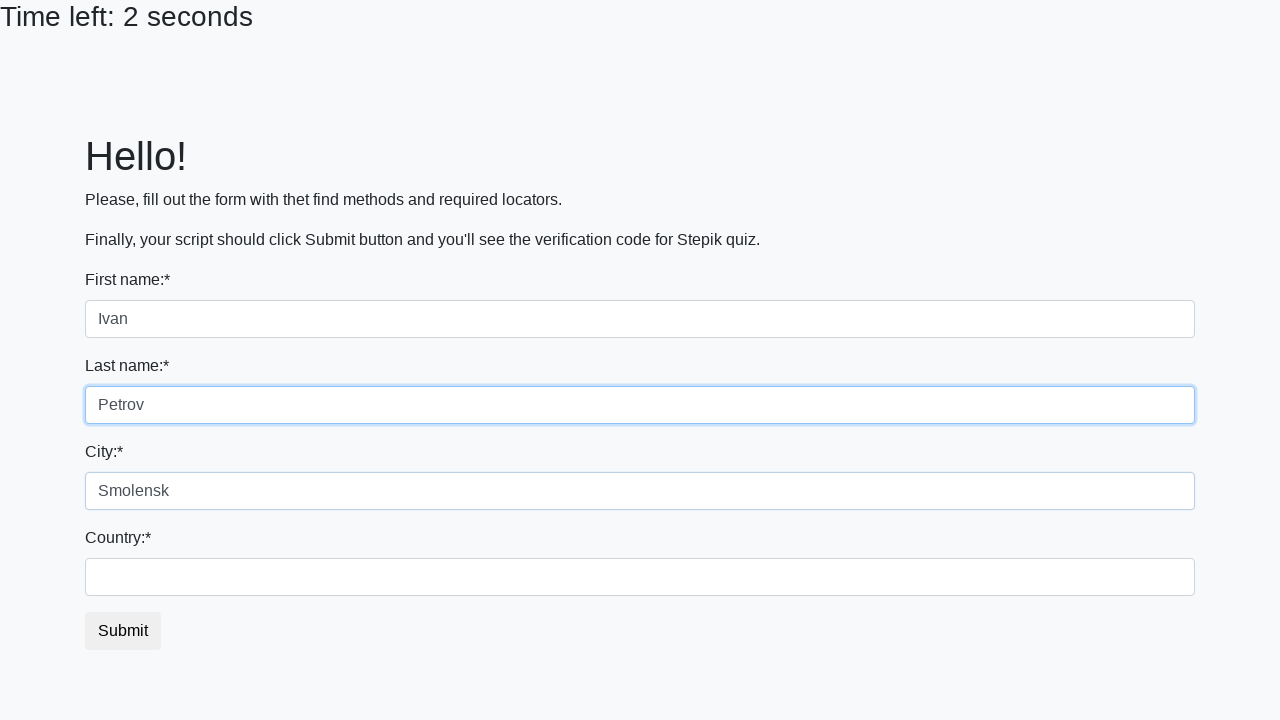

Filled country field with 'Russia' on #country
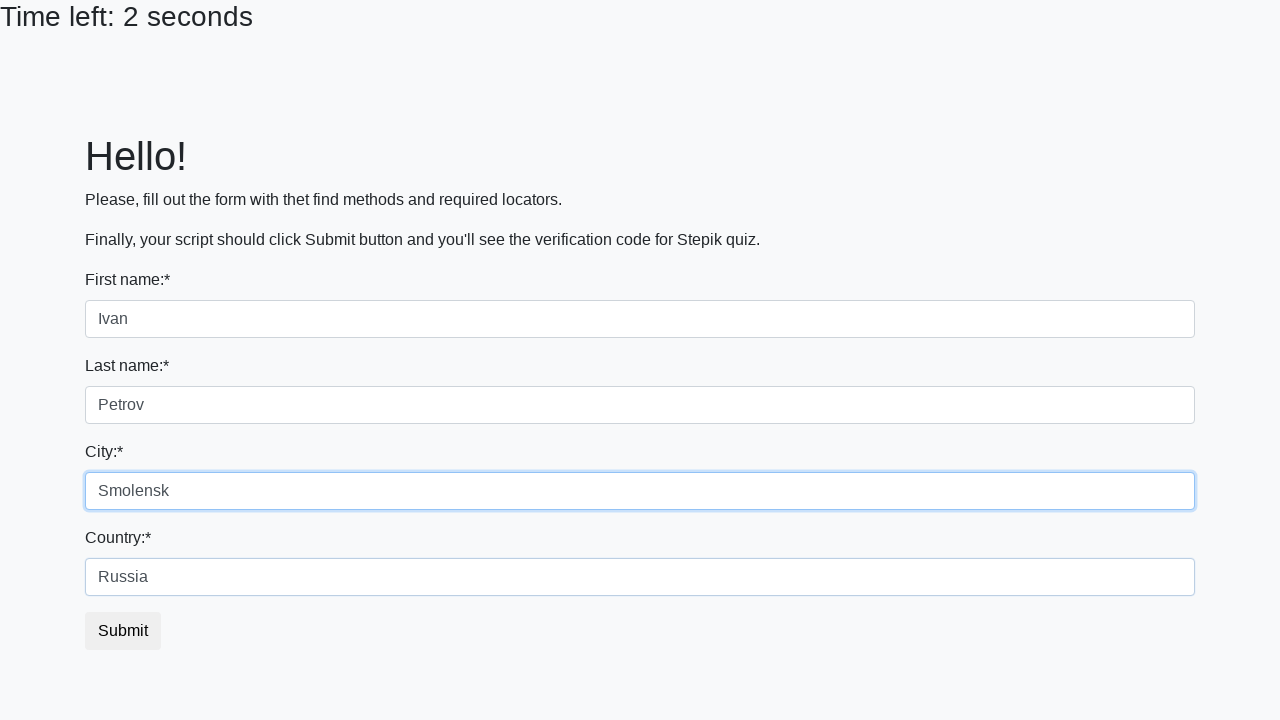

Clicked submit button to complete form submission at (123, 631) on button.btn
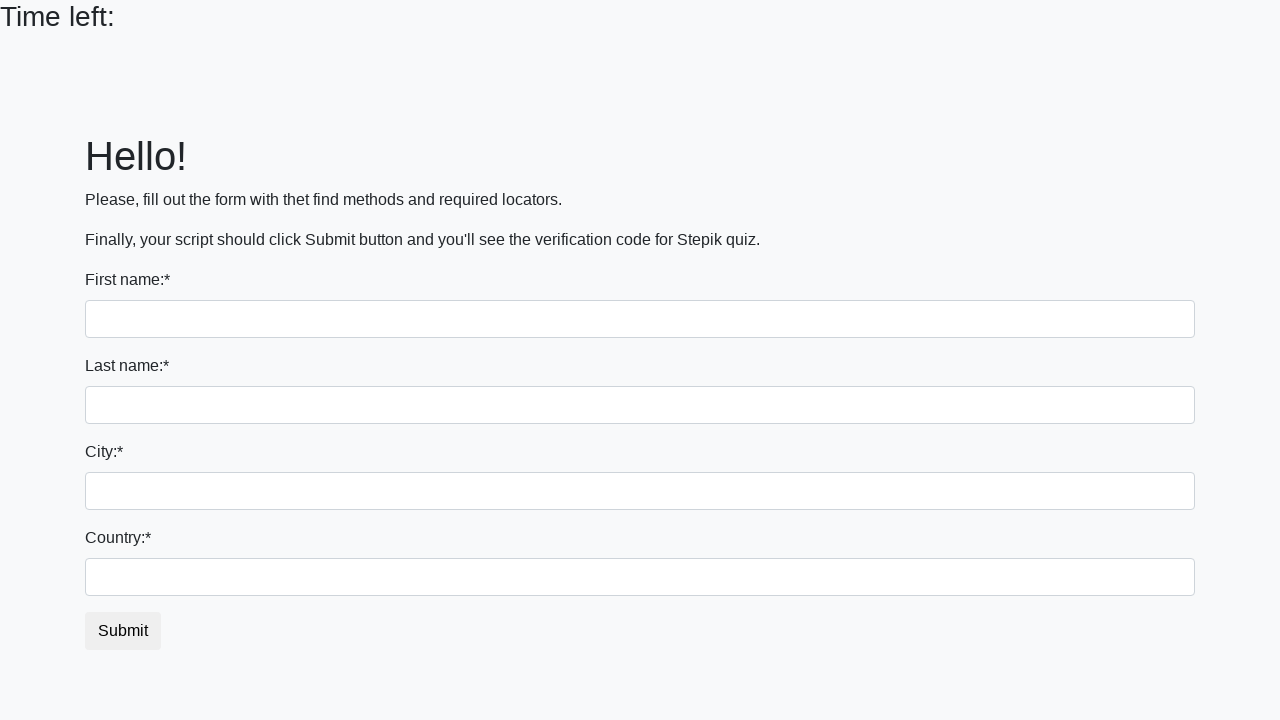

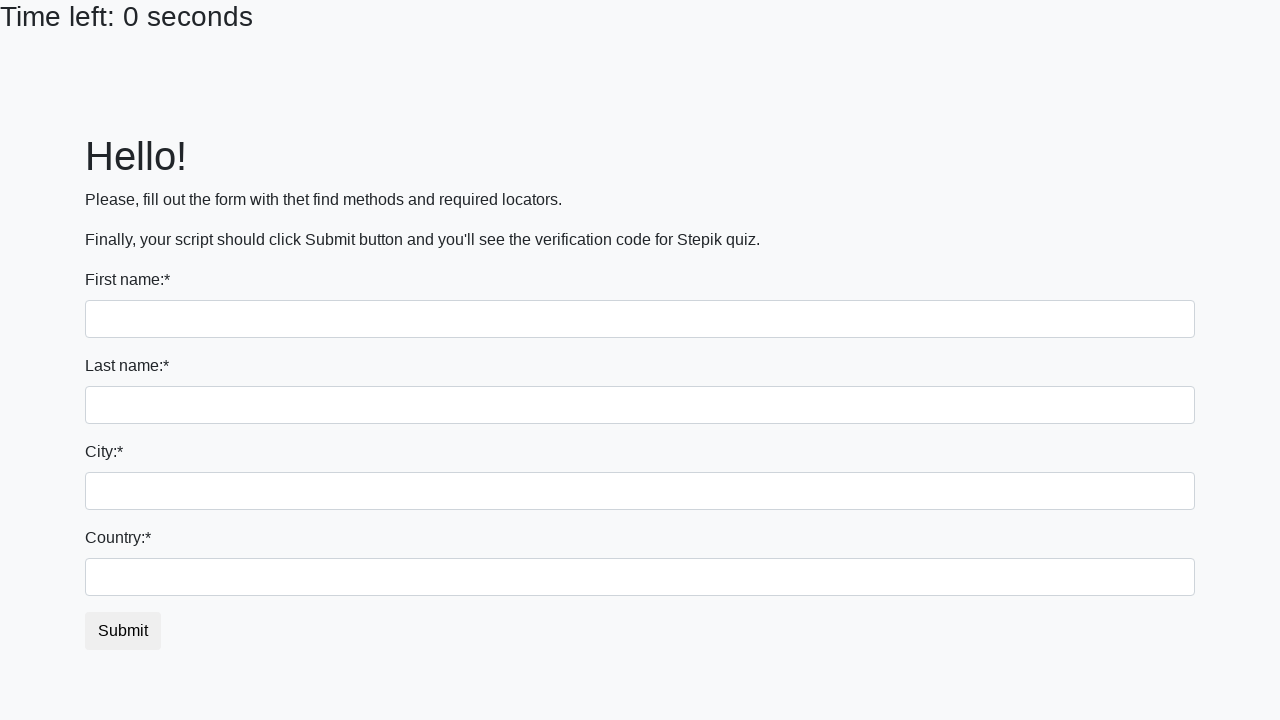